Tests window handling by opening a new window, switching to it, and filling in a form field

Starting URL: https://www.hyrtutorials.com/p/window-handles-practice.html

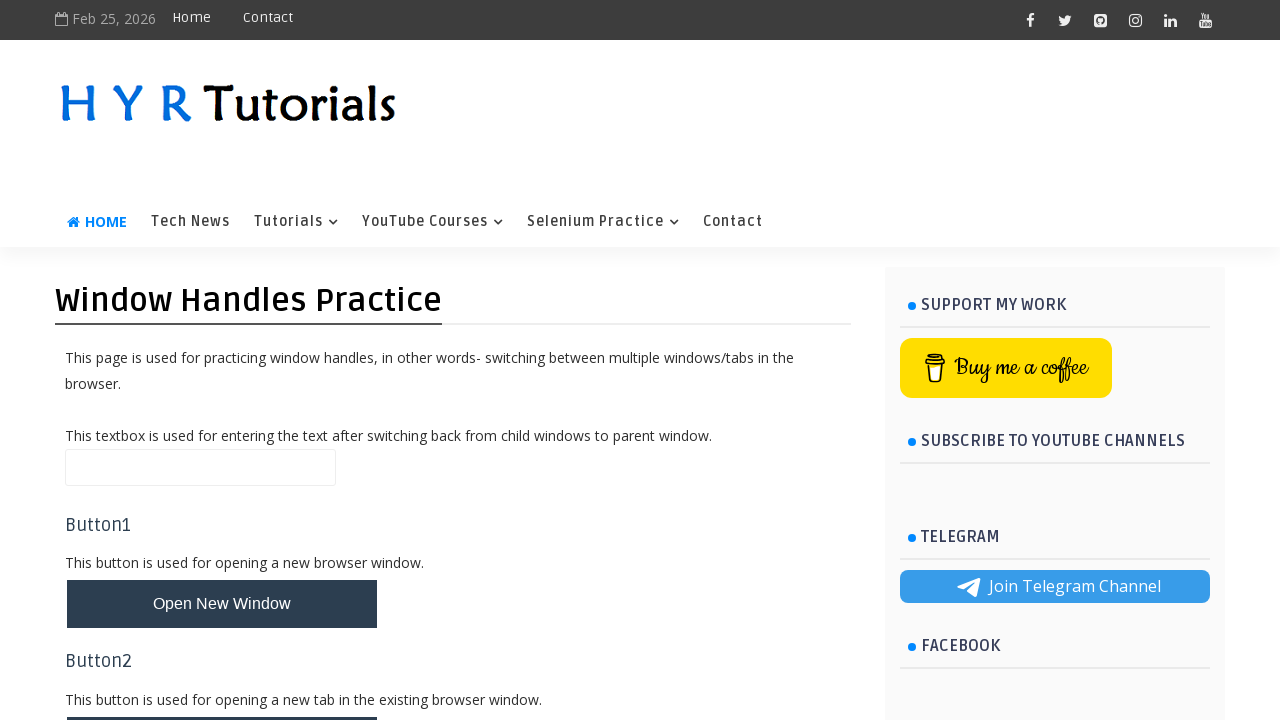

Clicked button to open new window at (222, 604) on #newWindowBtn
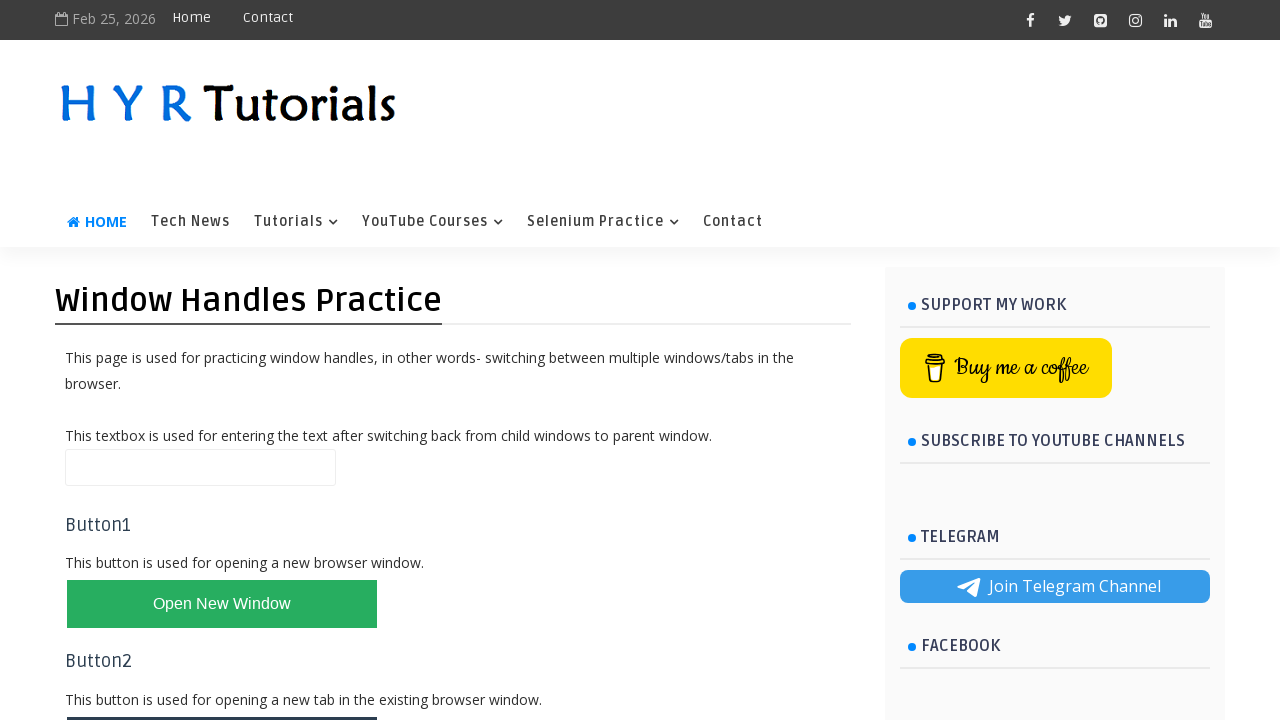

New window opened and popup reference obtained
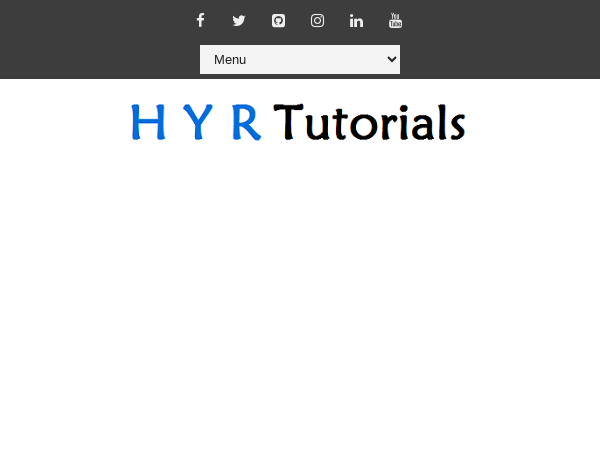

Waited for firstName field to appear in new window
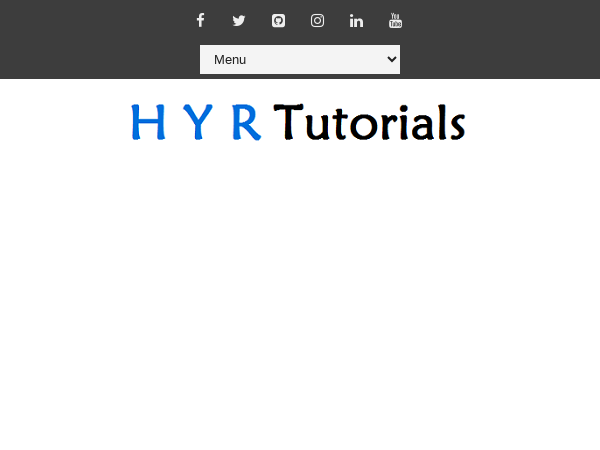

Scrolled down in new window using PageDown key
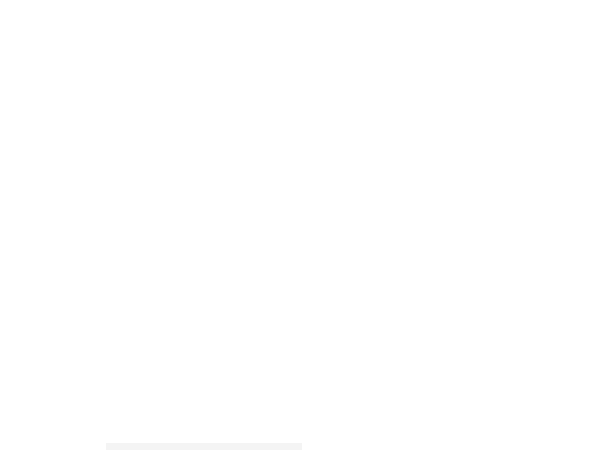

Filled firstName field with 'hi hyr' in new window on #firstName
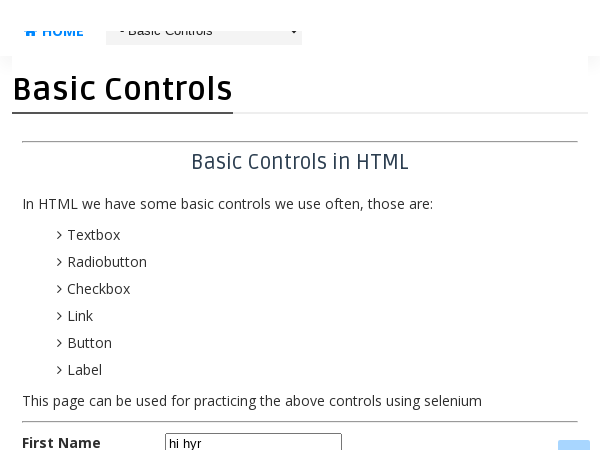

Closed the new window
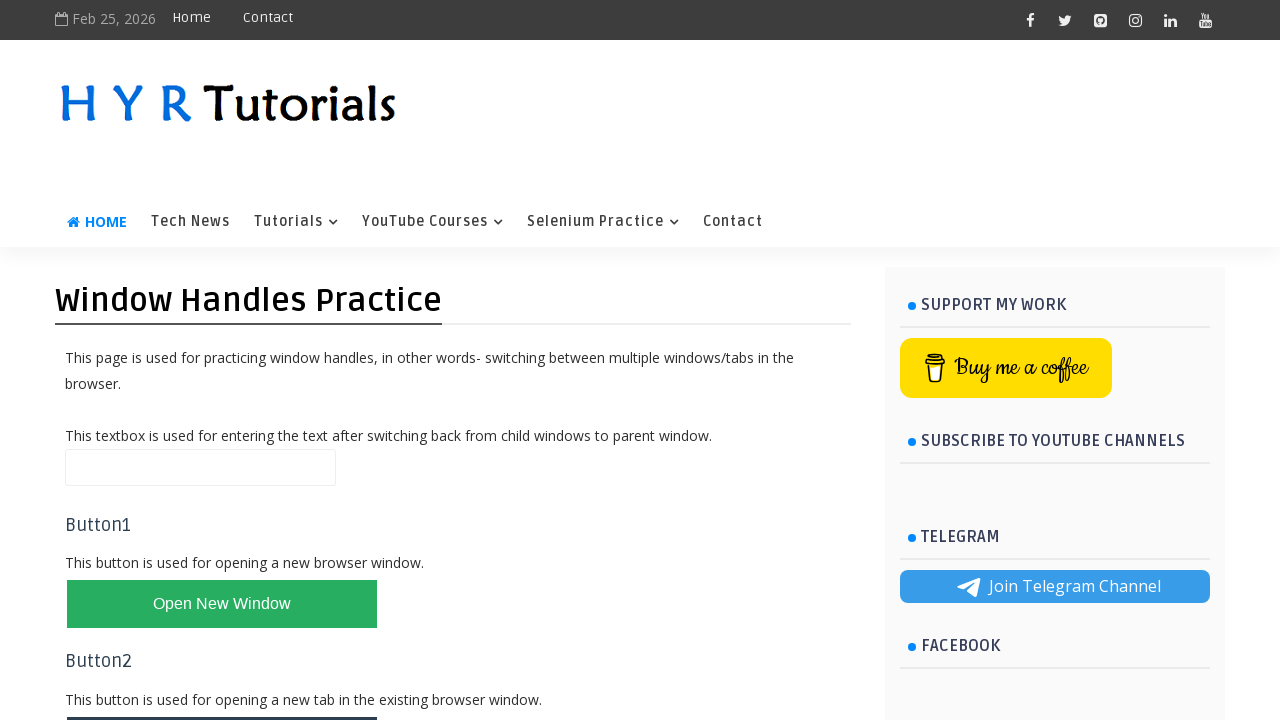

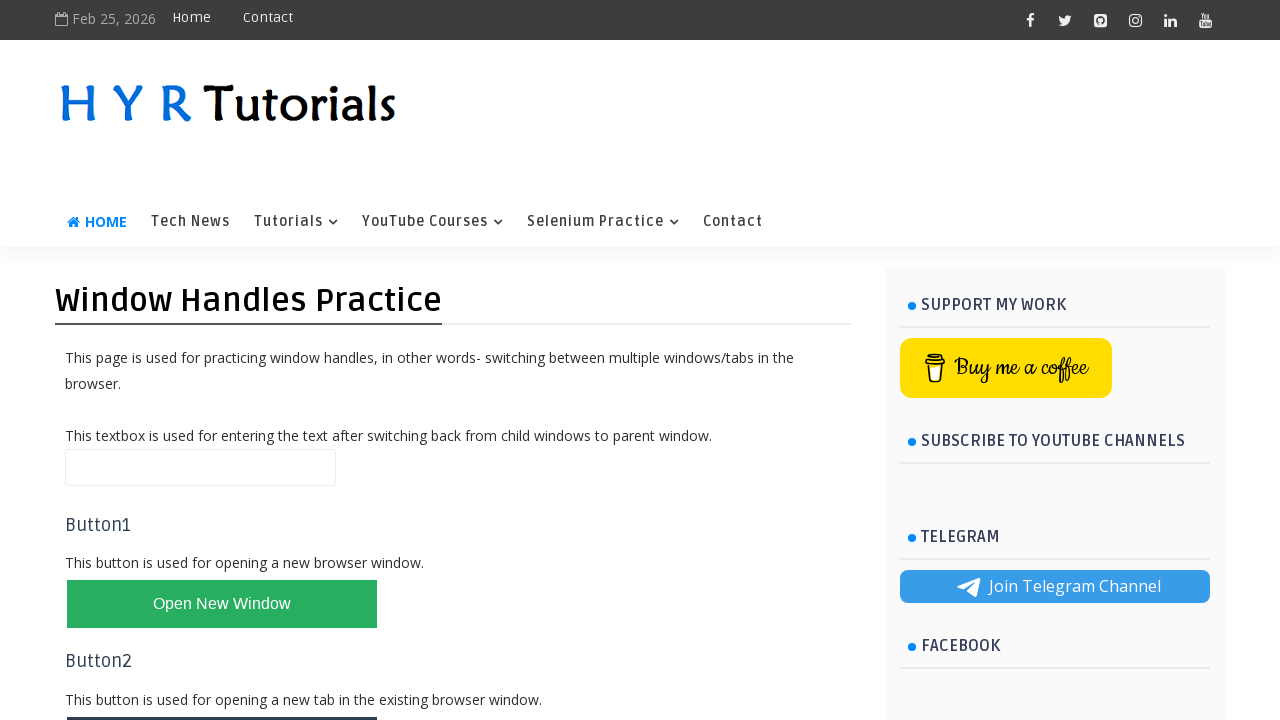